Loads the home page, refreshes it, and verifies the page title and URL remain correct after refresh.

Starting URL: https://www.timeanddate.com/

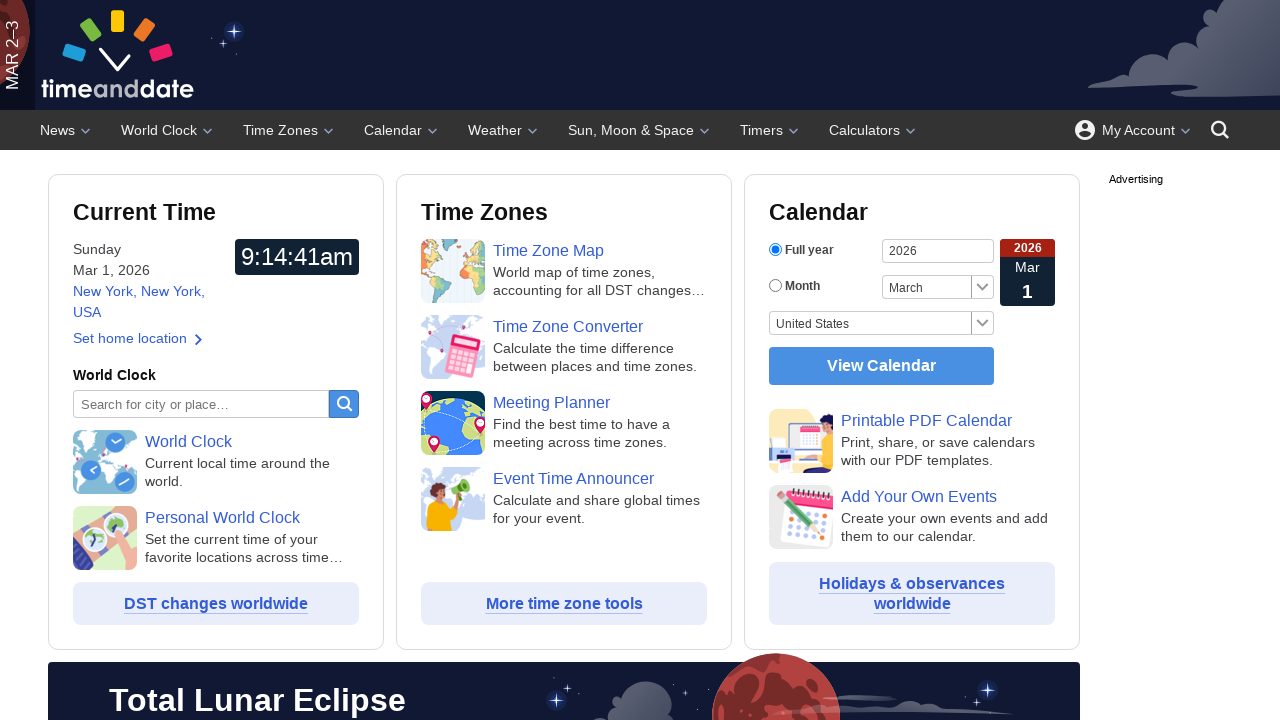

Reloaded the home page
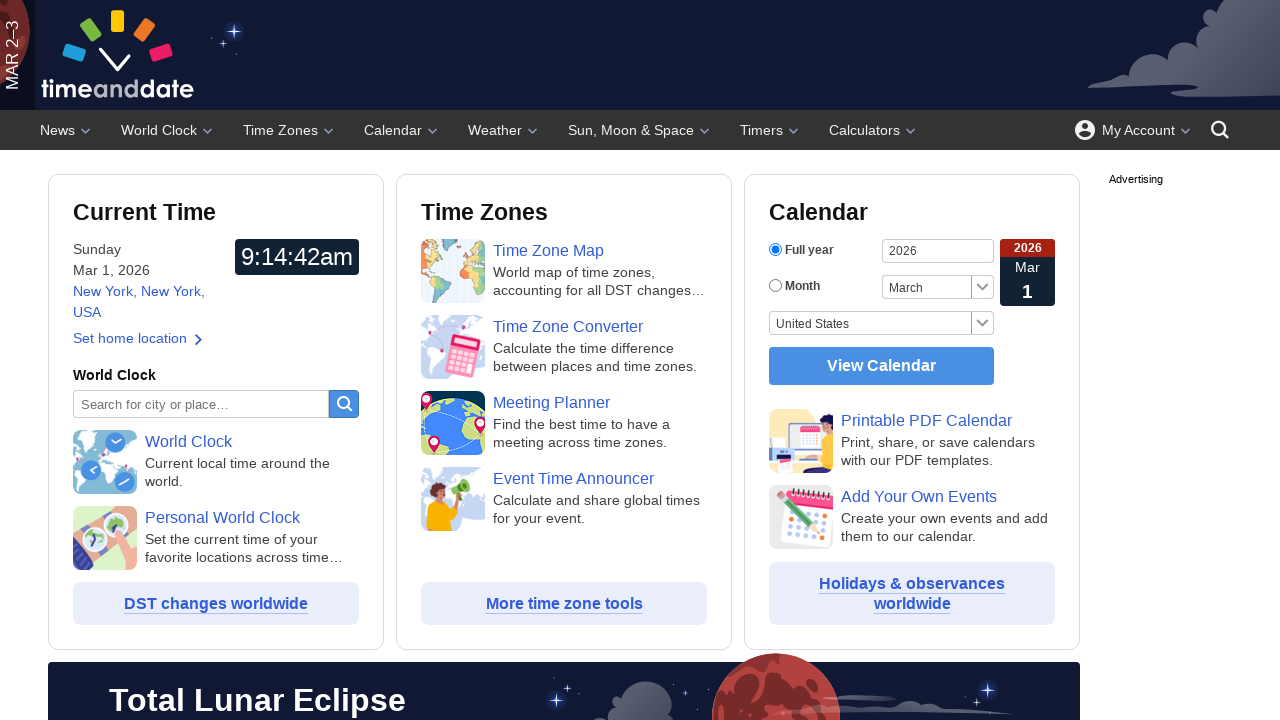

Verified page title is 'timeanddate.com' after refresh
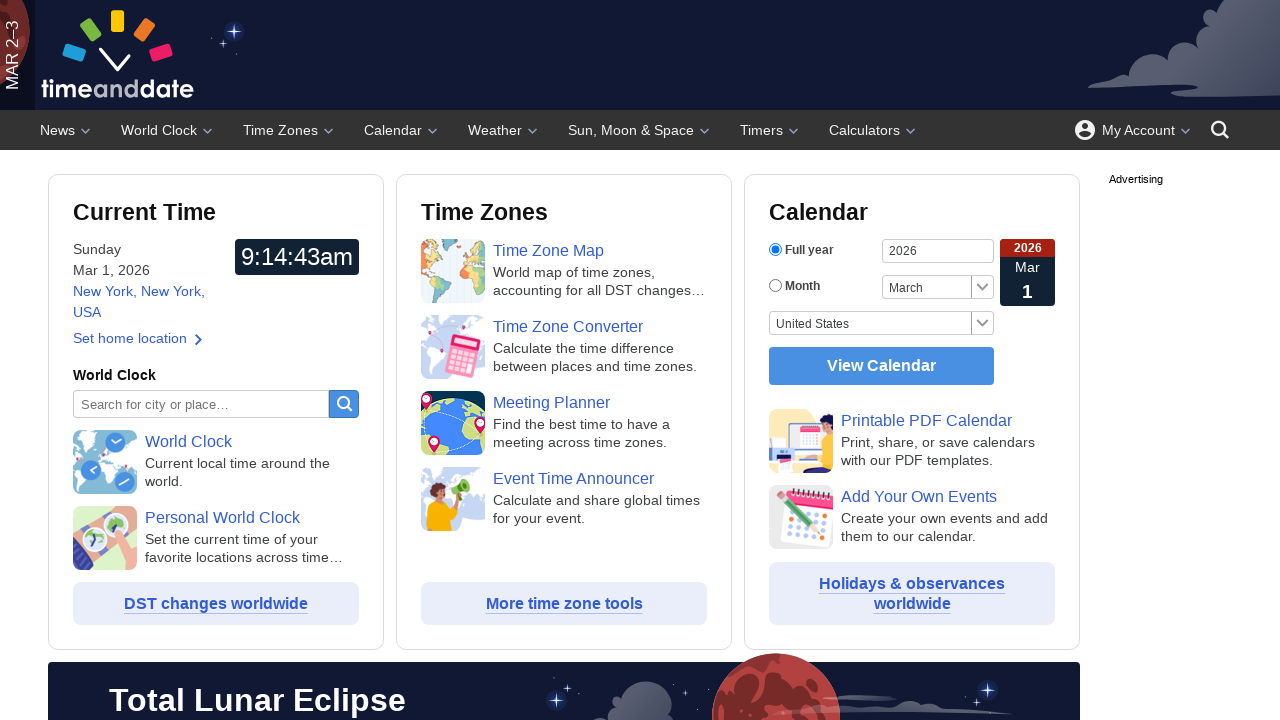

Verified URL is 'https://www.timeanddate.com/' after refresh
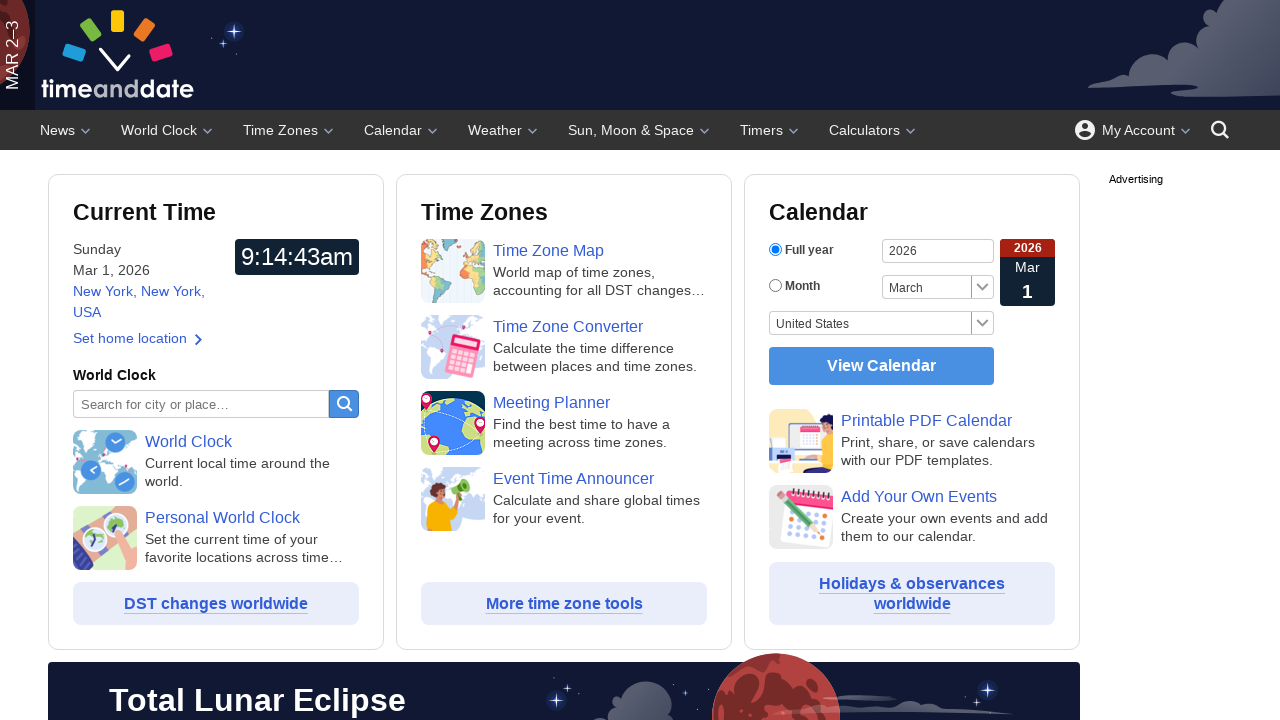

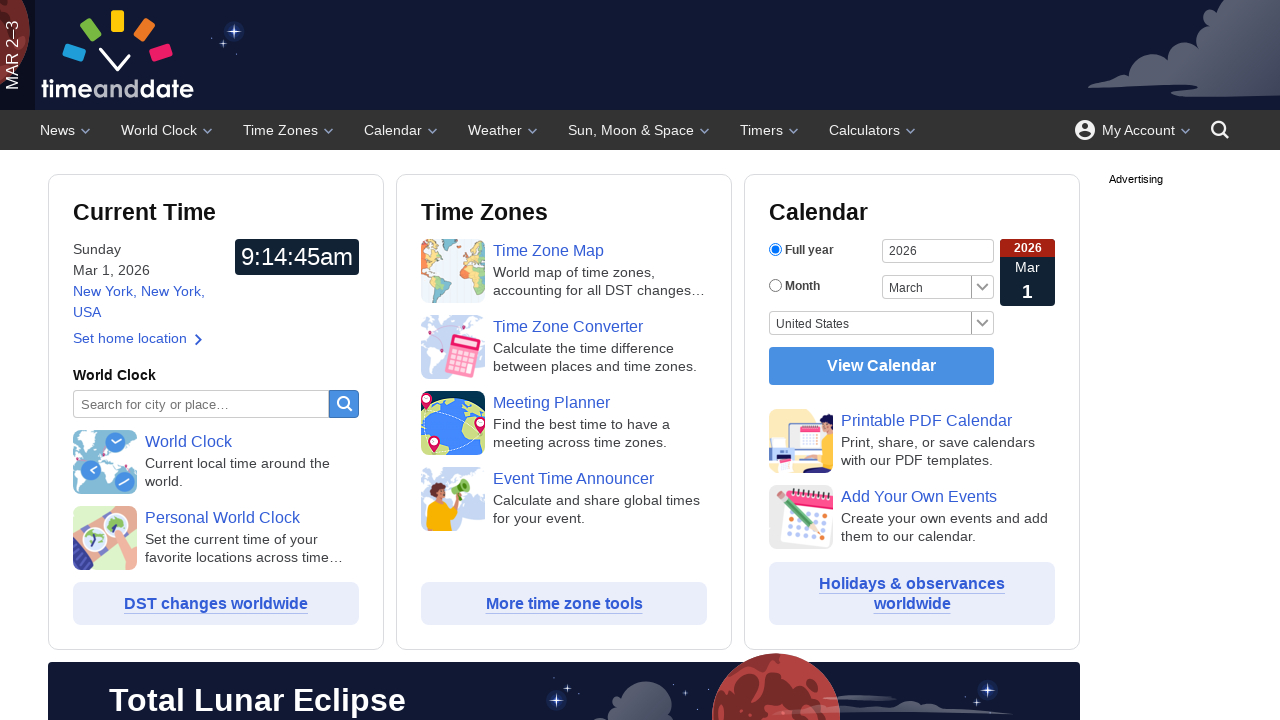